Tests the search functionality on the PROS website by opening search, entering a query and submitting it

Starting URL: https://pros.unicam.it/

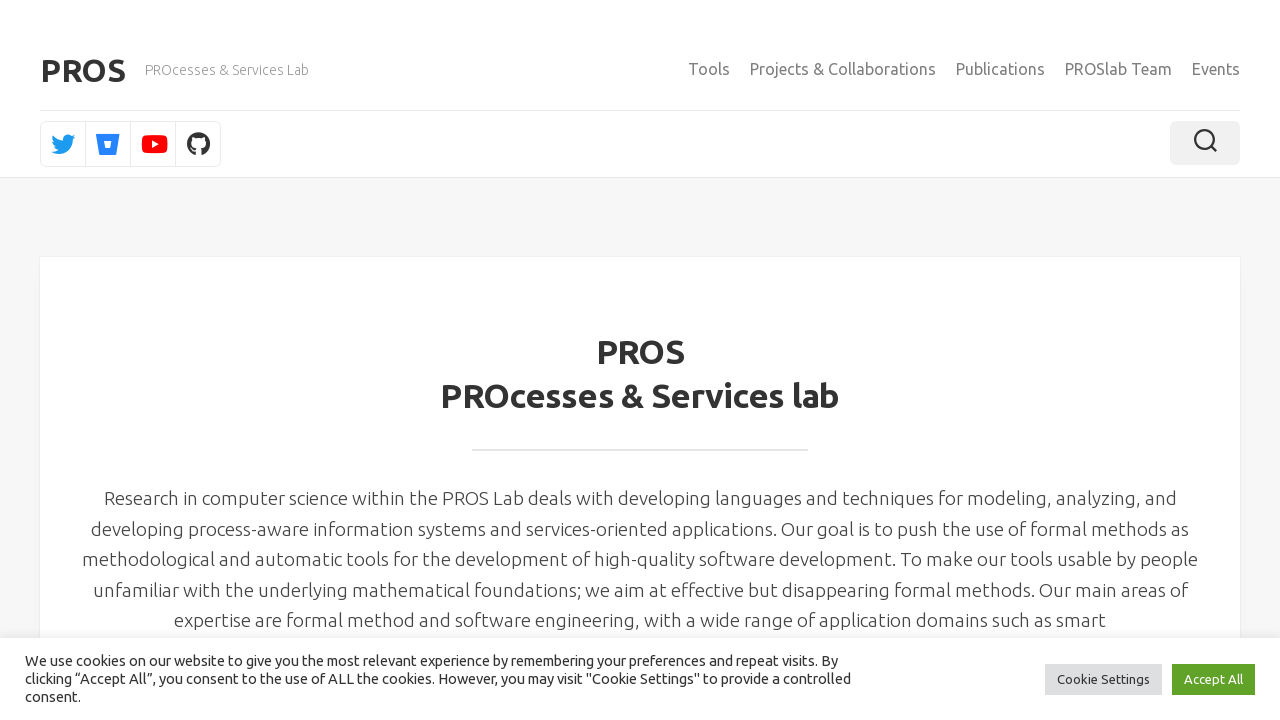

Clicked search toggle to open search field at (1205, 143) on .toggle-search
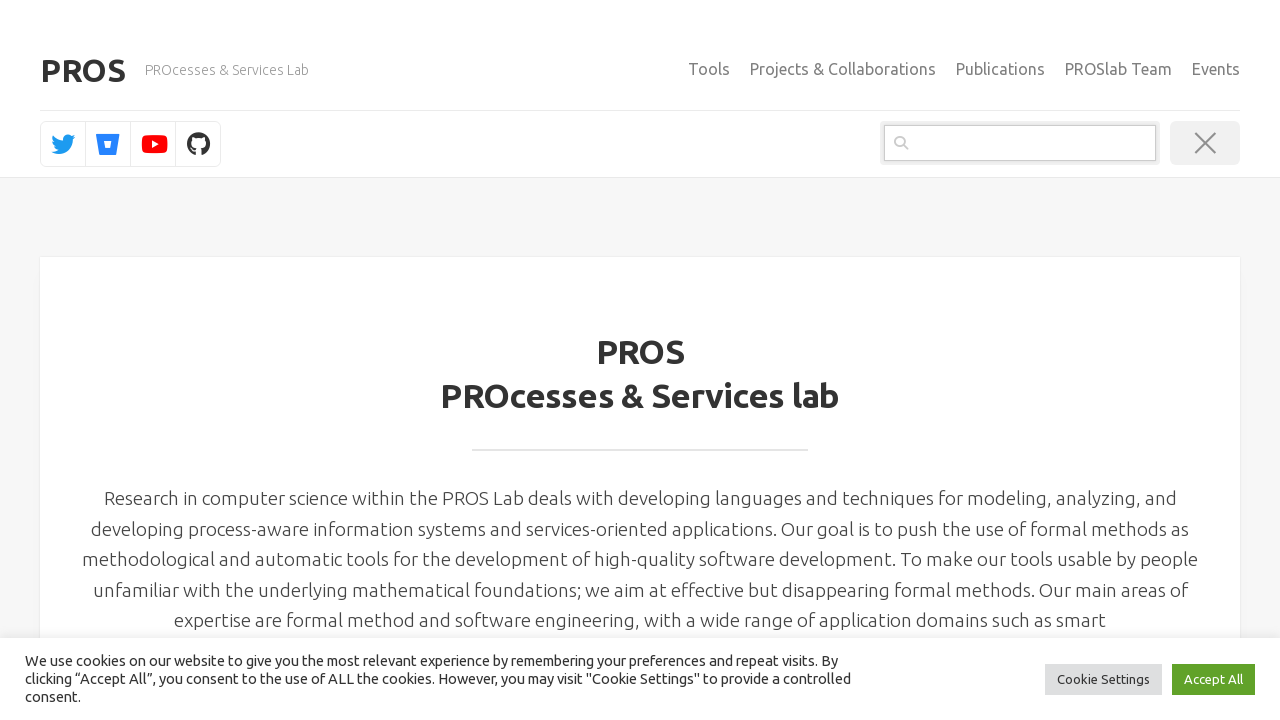

Clicked search input field at (1020, 143) on .search
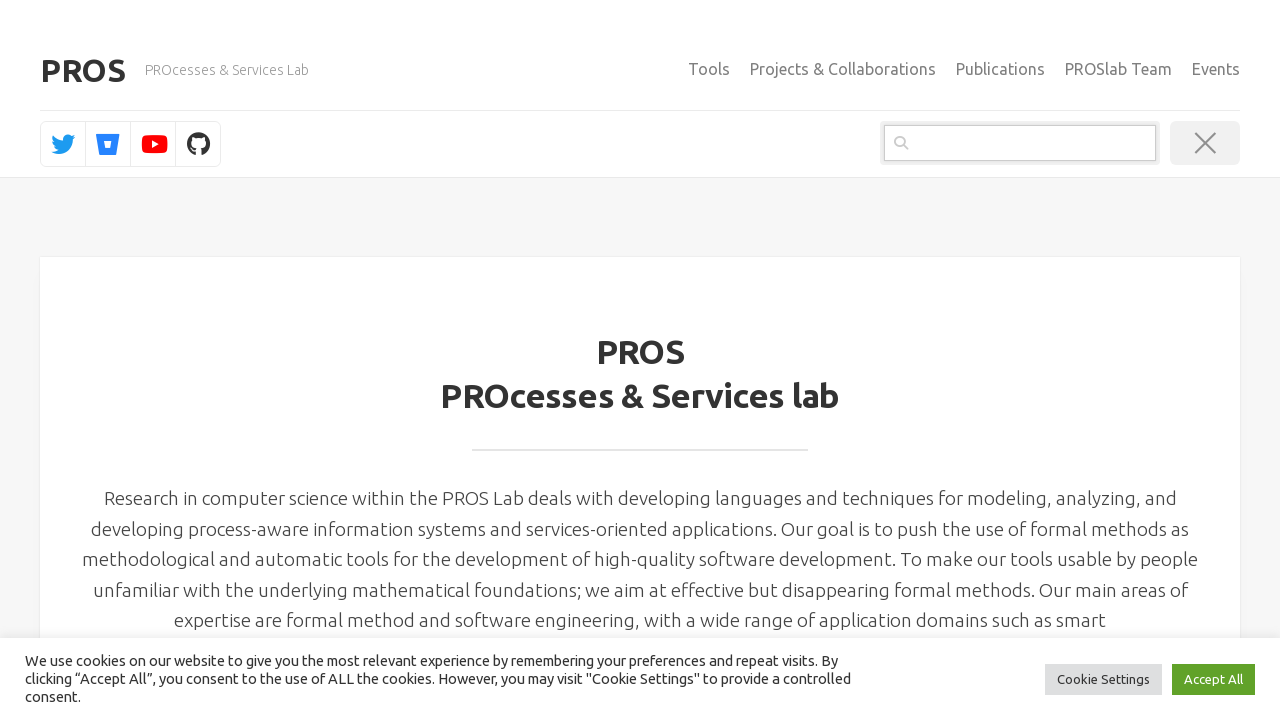

Entered search query 'bprove' on .search
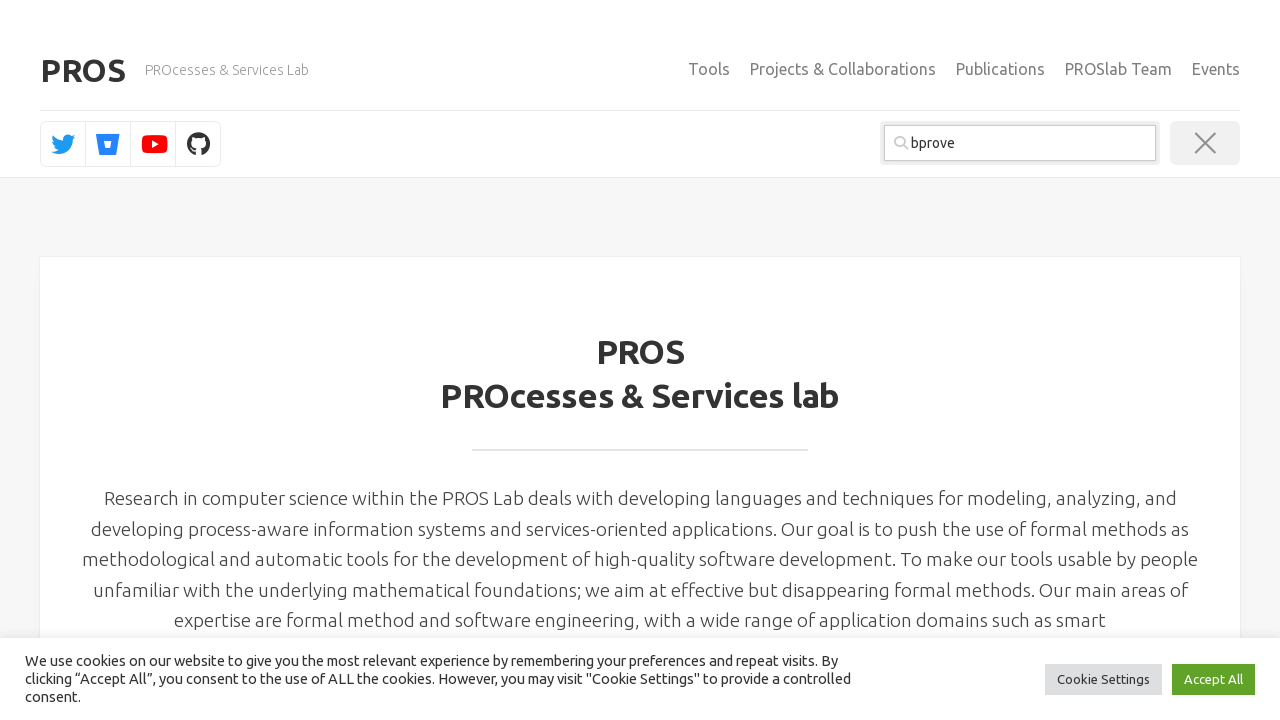

Pressed Enter to submit search query on .search
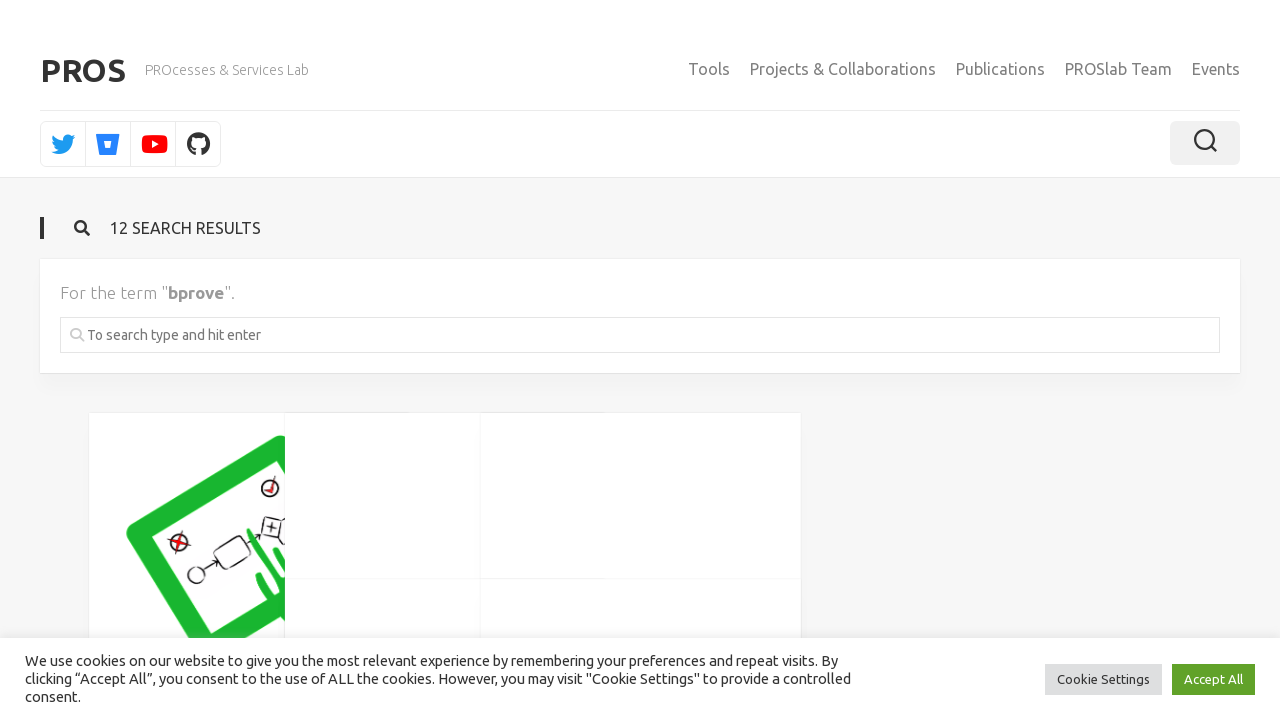

Search results loaded successfully
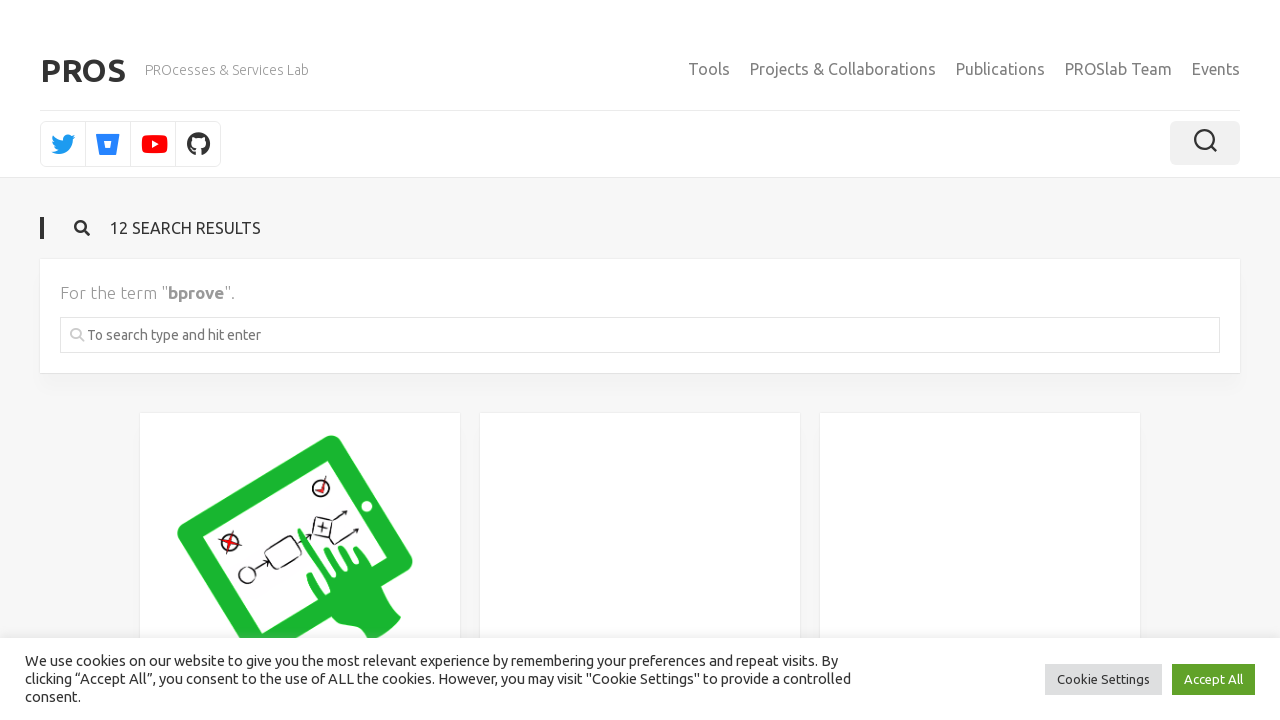

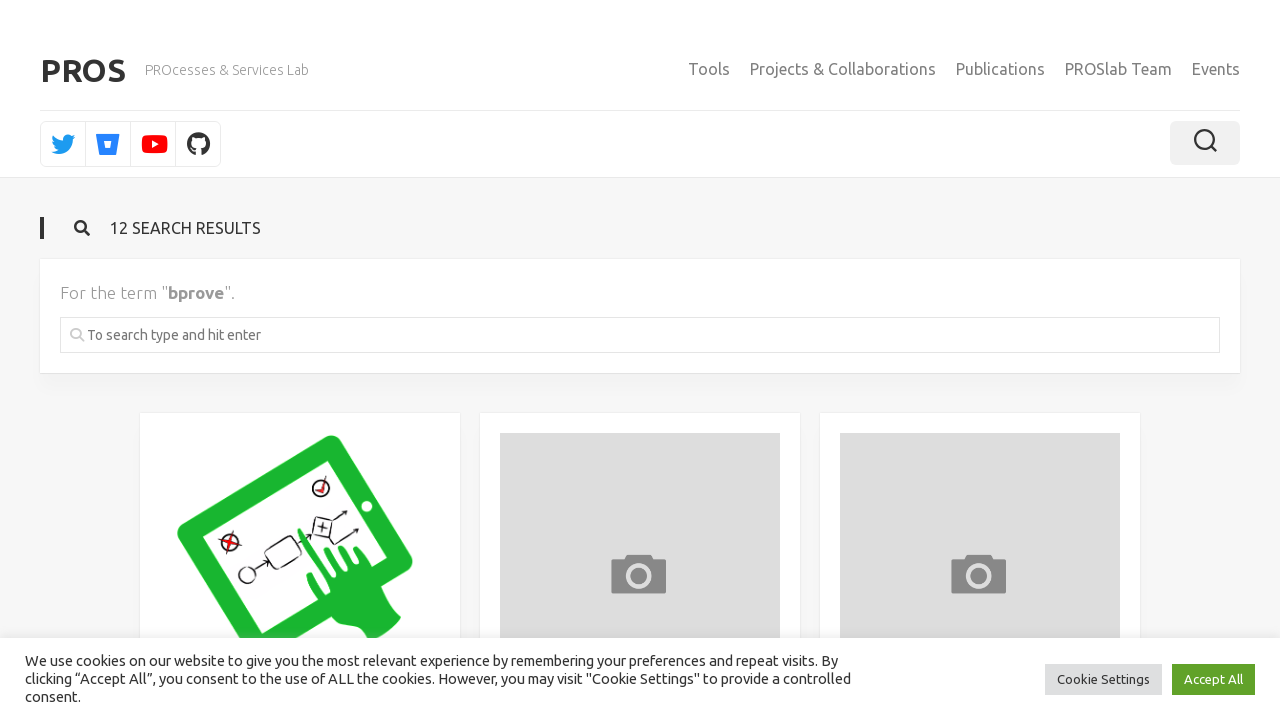